Tests dropdown selection functionality on DemoQA by selecting options from an "Old Style Select Menu" using different selection methods: by index, by visible text, and by value.

Starting URL: https://demoqa.com/select-menu

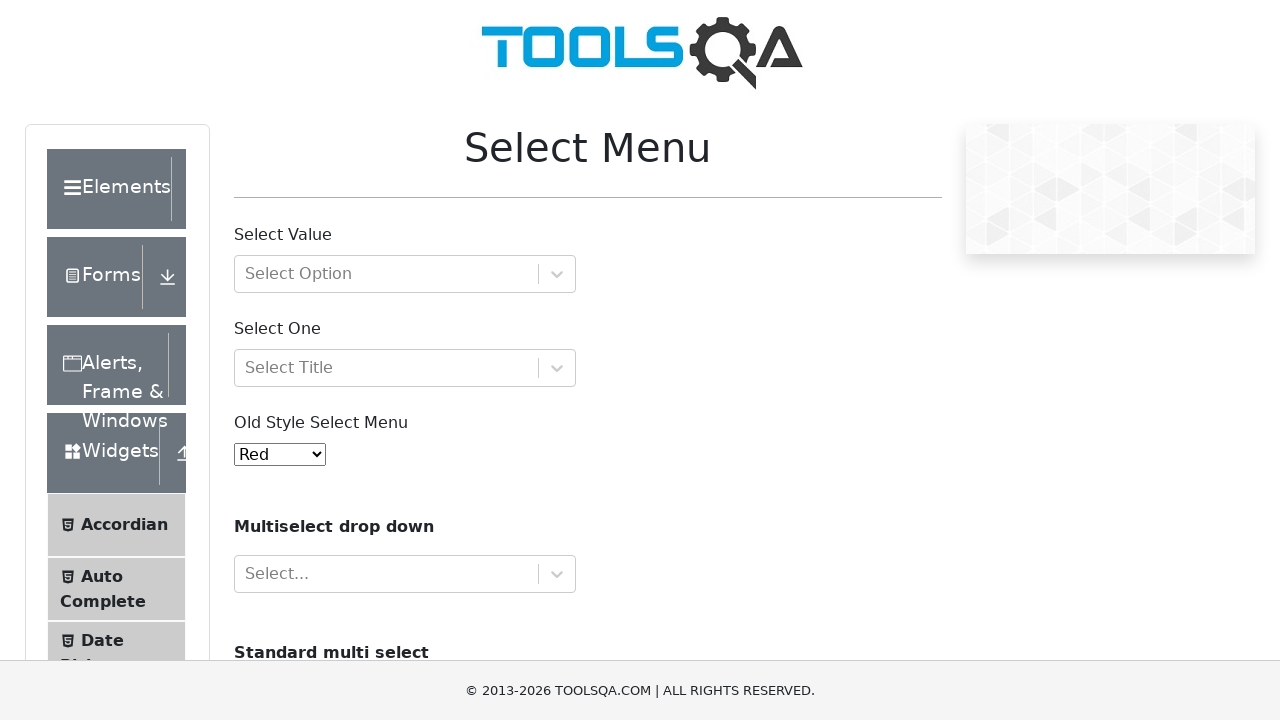

Selected 'Purple' from Old Style Select Menu using index 4 on #oldSelectMenu
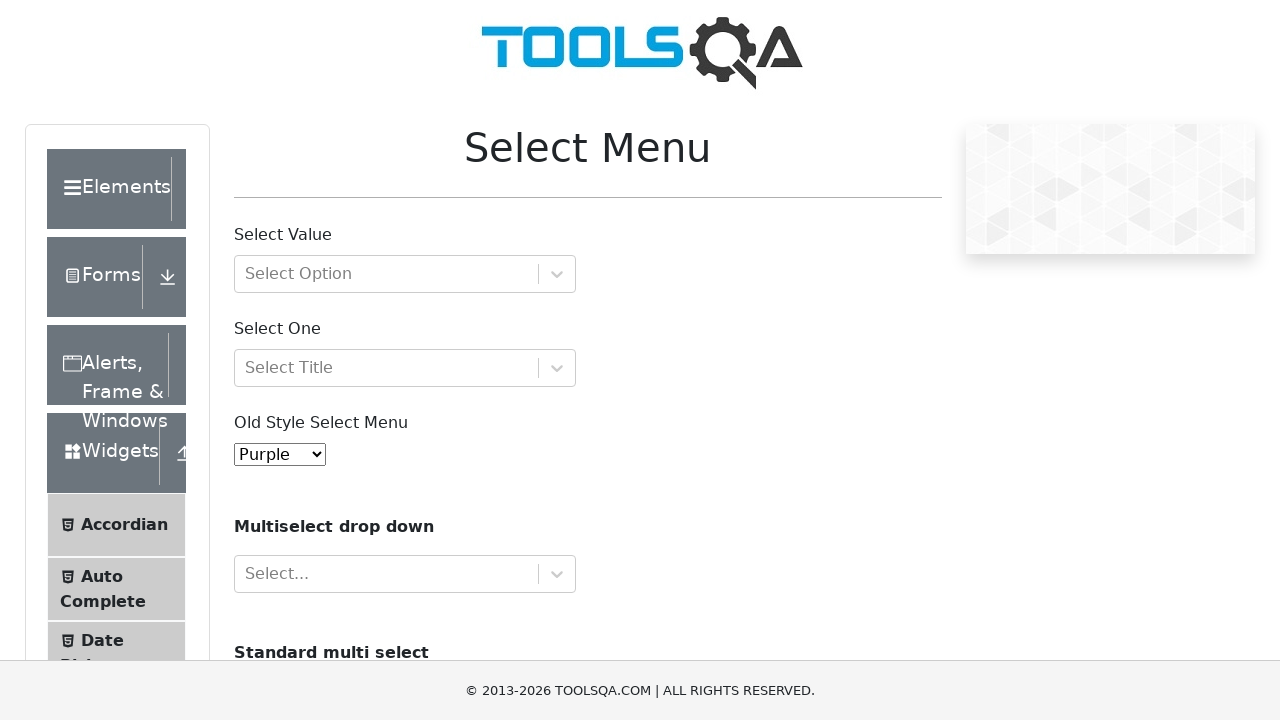

Selected 'Magenta' from Old Style Select Menu using visible text on #oldSelectMenu
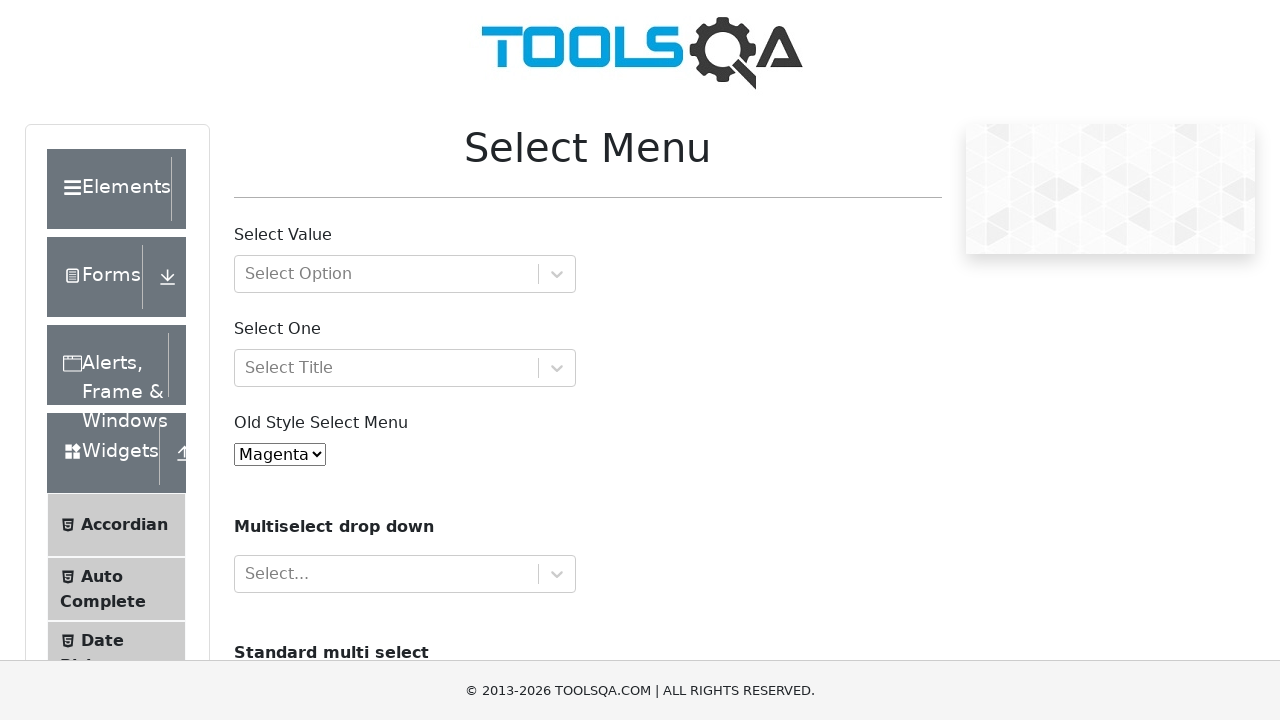

Selected option with value '10' from Old Style Select Menu on #oldSelectMenu
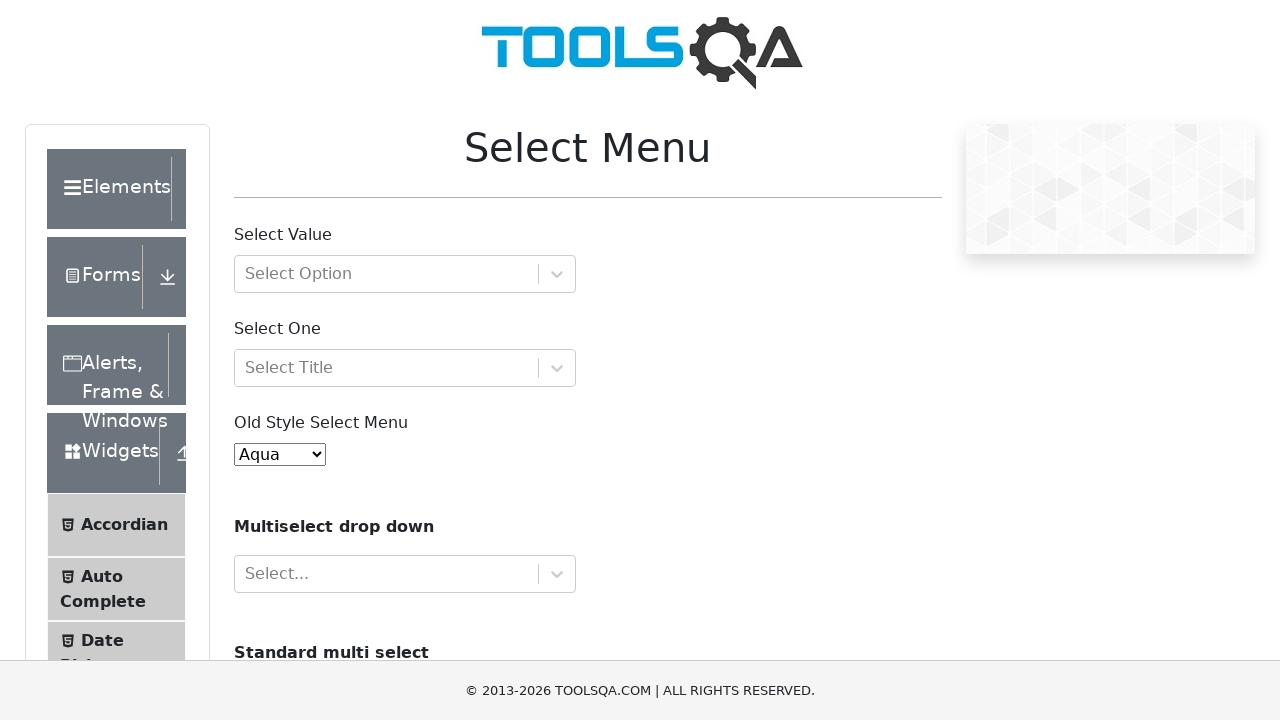

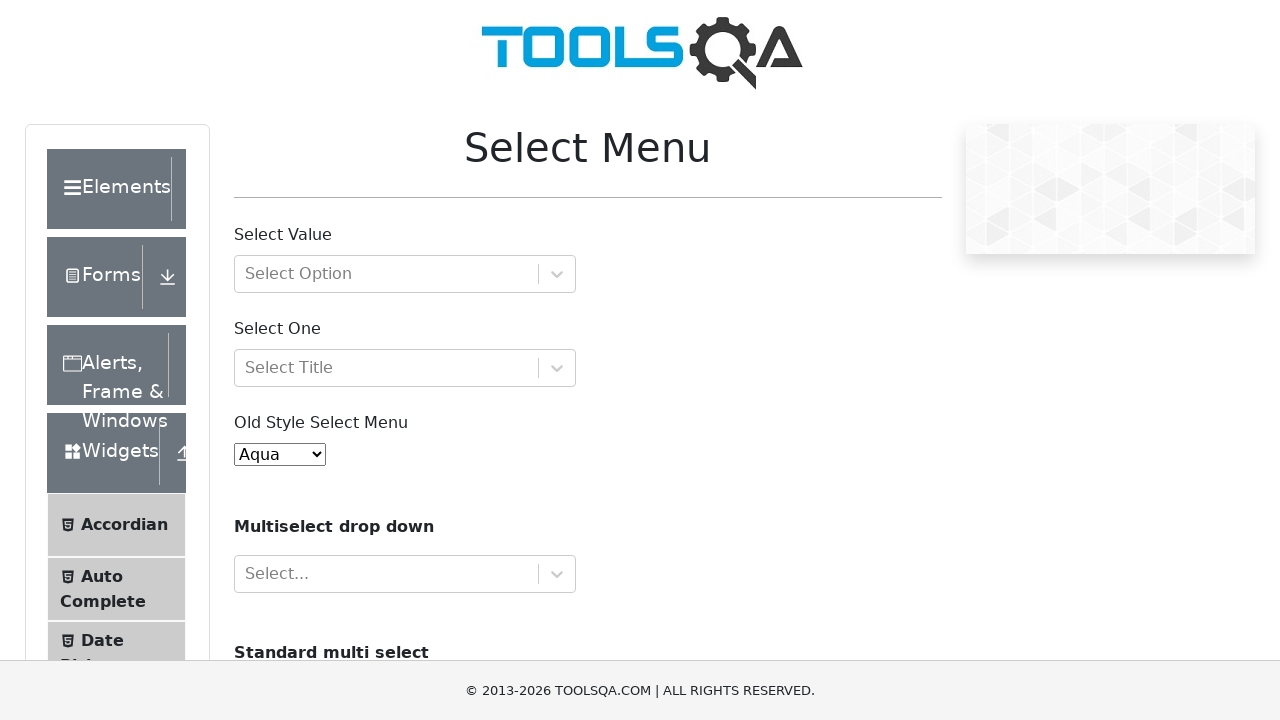